Tests waiting for an element to be present in the DOM after clicking Start button (element is dynamically added)

Starting URL: https://the-internet.herokuapp.com/dynamic_loading/2

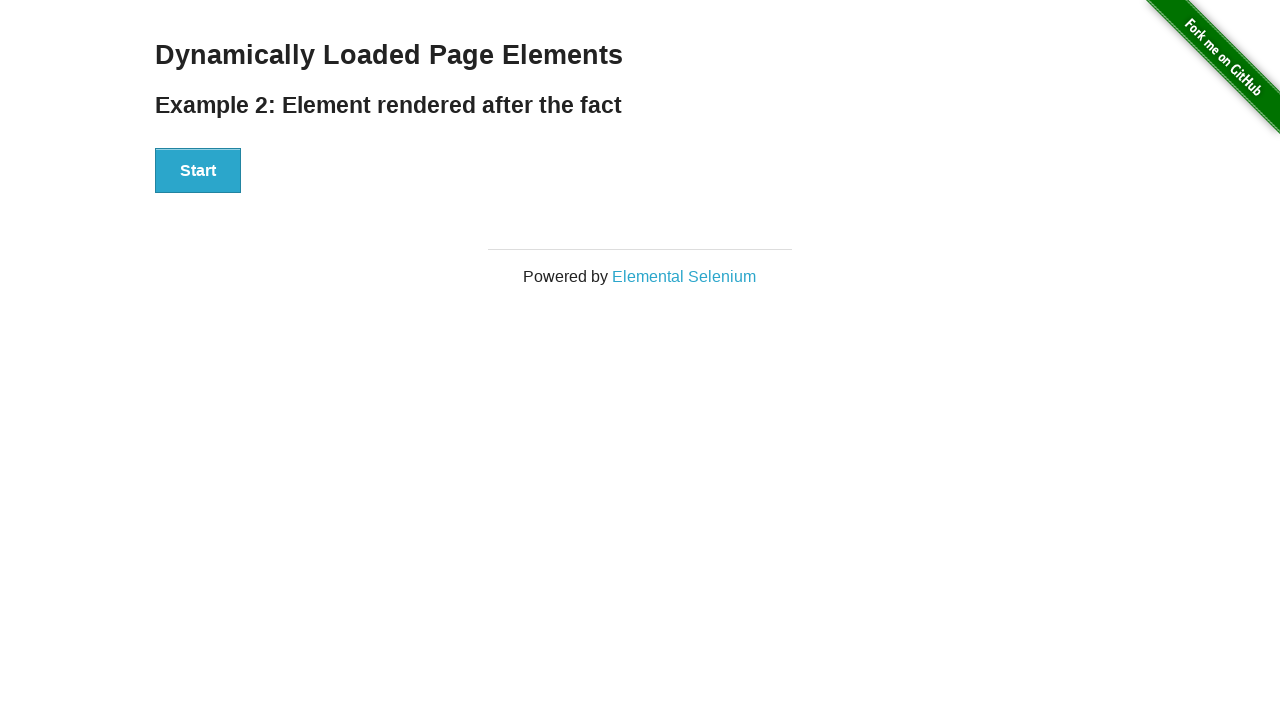

Clicked Start button to trigger dynamic element loading at (198, 171) on #start button
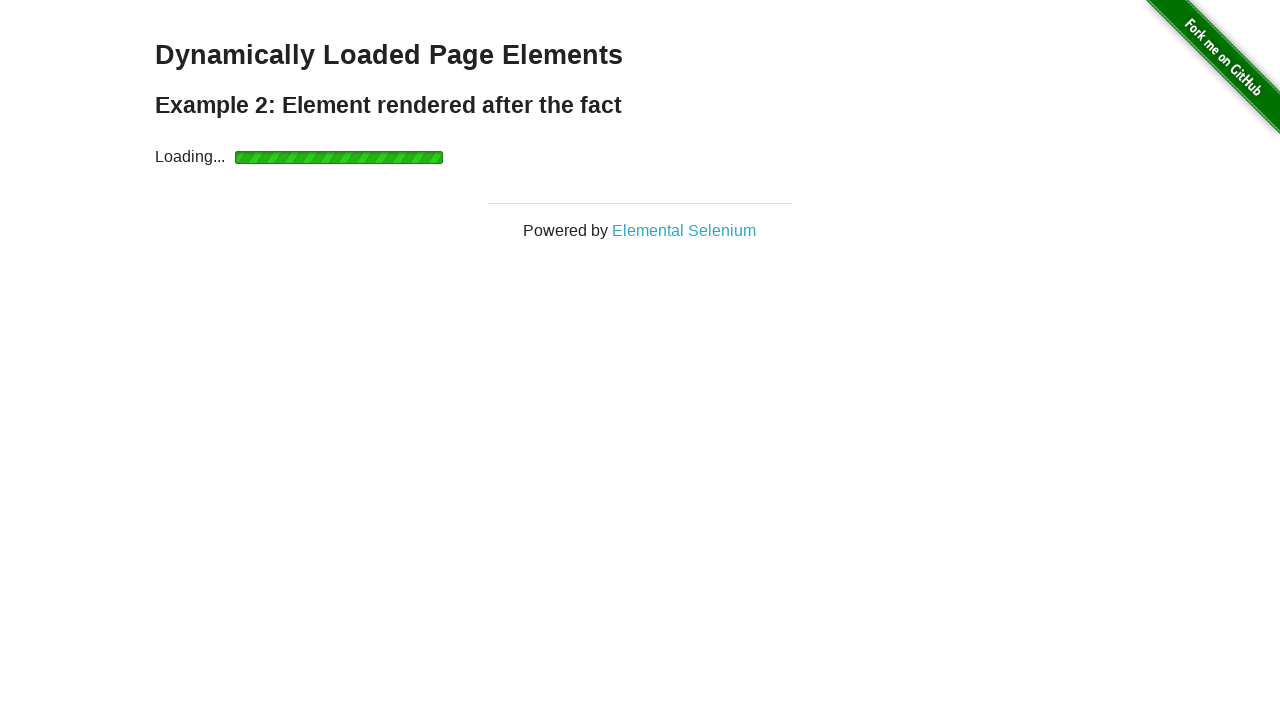

Element with id 'finish' is now present in the DOM
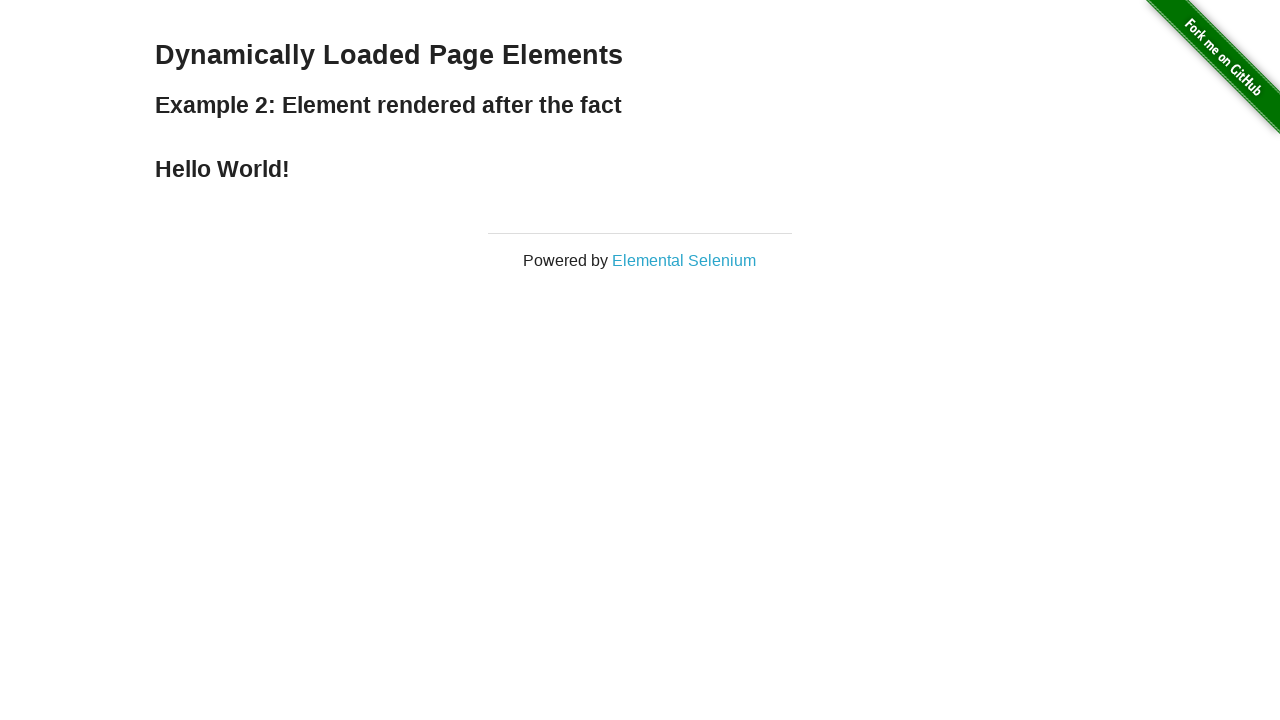

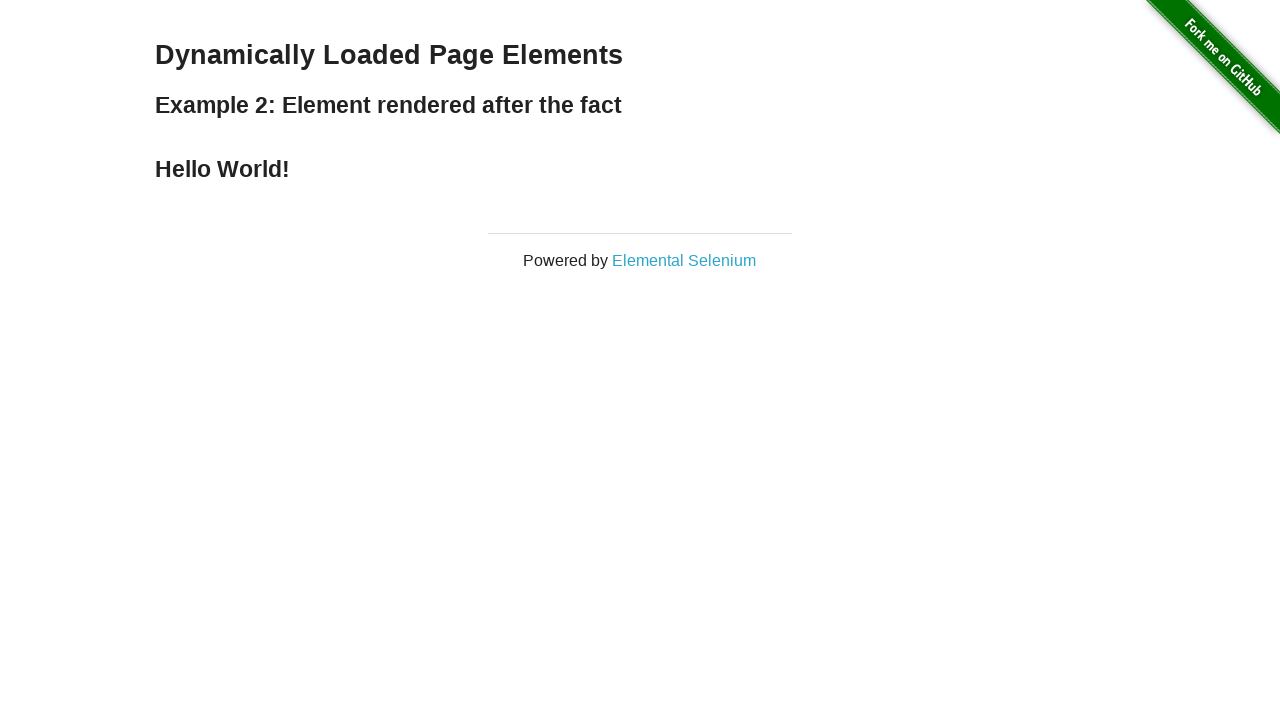